Tests iframe interaction on W3Schools by switching into an iframe, clicking a button inside it, then switching back to main content and clicking another element

Starting URL: https://www.w3schools.com/js/tryit.asp?filename=tryjs_intro_inner_html

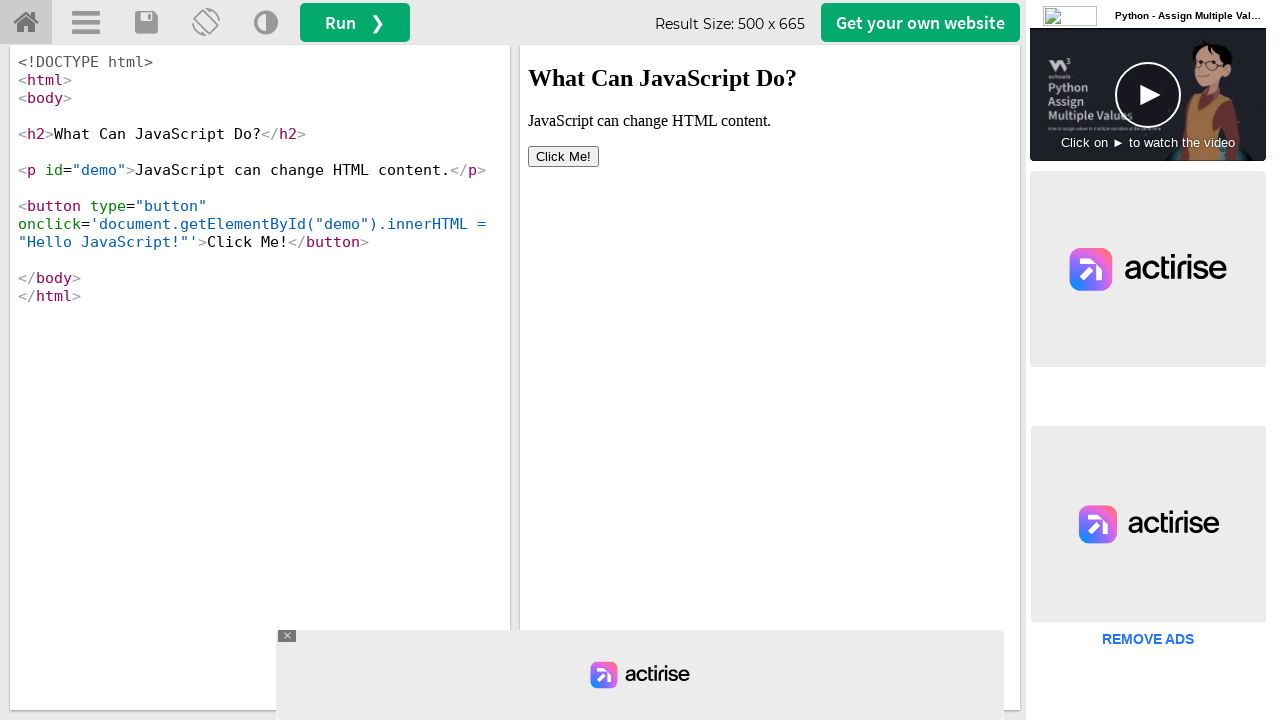

Located iframe with id 'iframeResult'
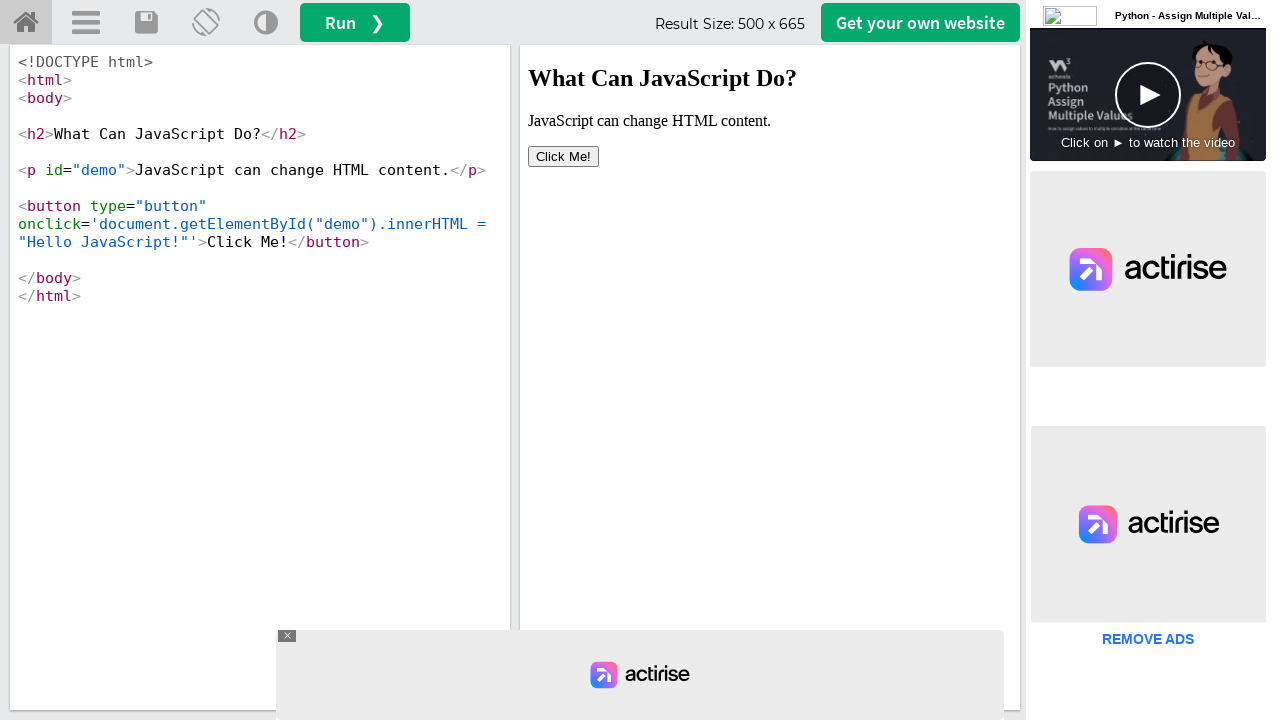

Clicked 'Click Me!' button inside iframe at (564, 156) on iframe#iframeResult >> internal:control=enter-frame >> button:has-text('Click Me
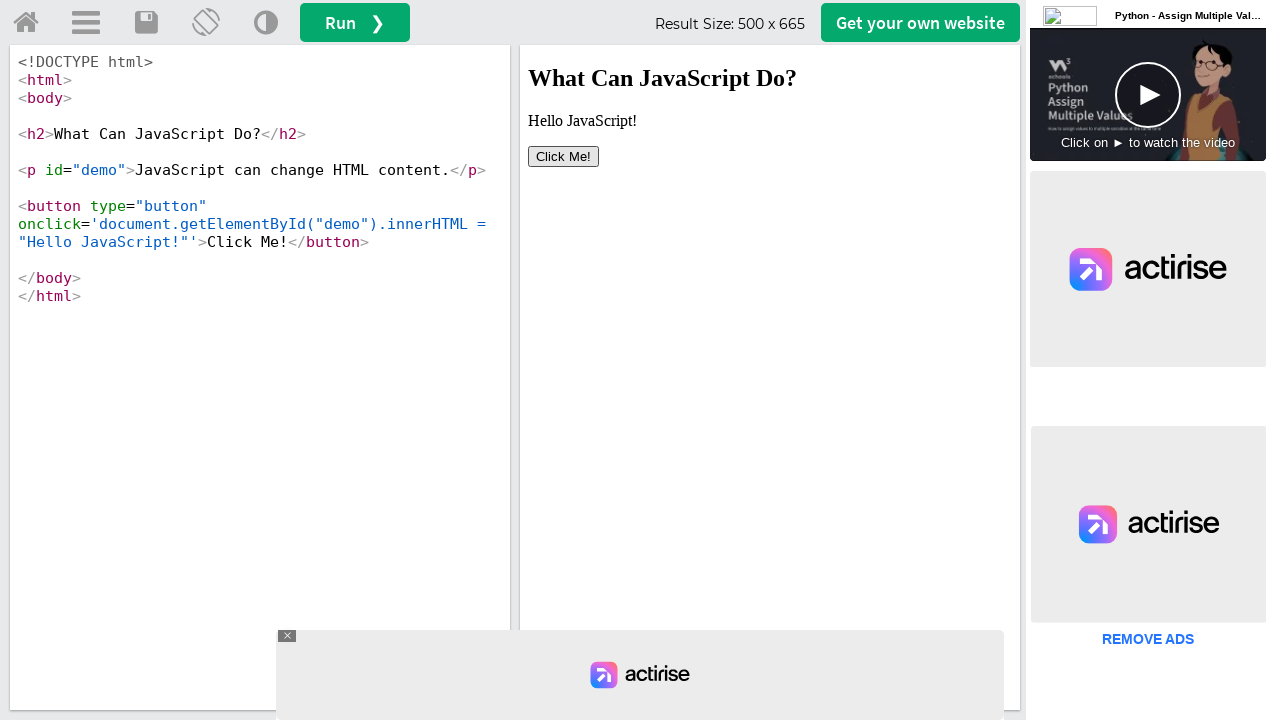

Clicked 'Get your own website' link in main content at (920, 22) on a:has-text('Get your own website')
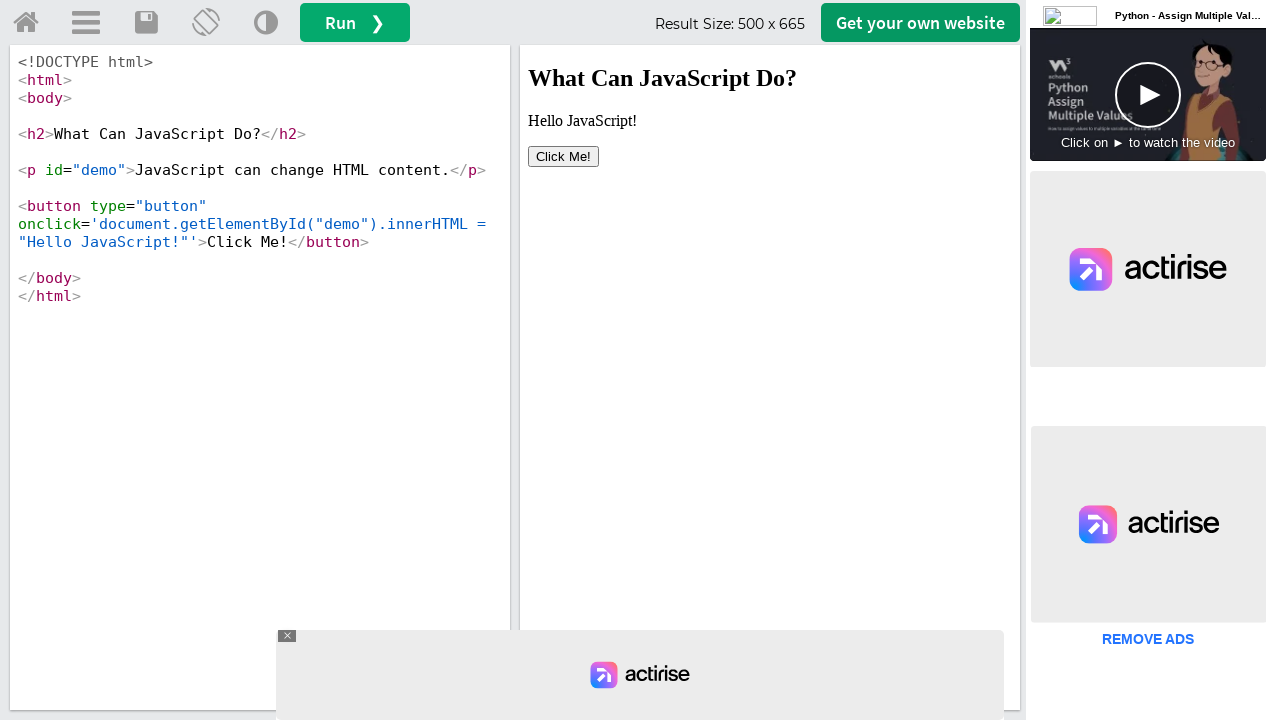

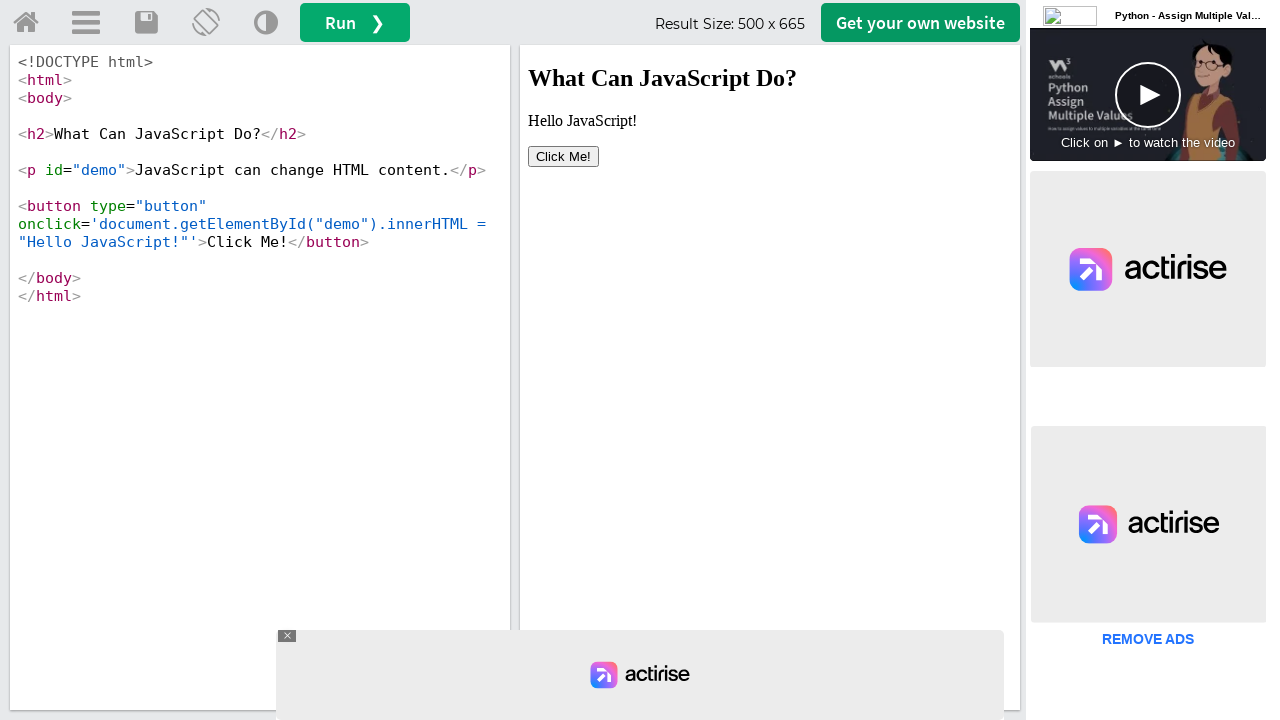